Tests checkbox functionality by ensuring both checkboxes are selected on a demo page

Starting URL: https://the-internet.herokuapp.com/checkboxes

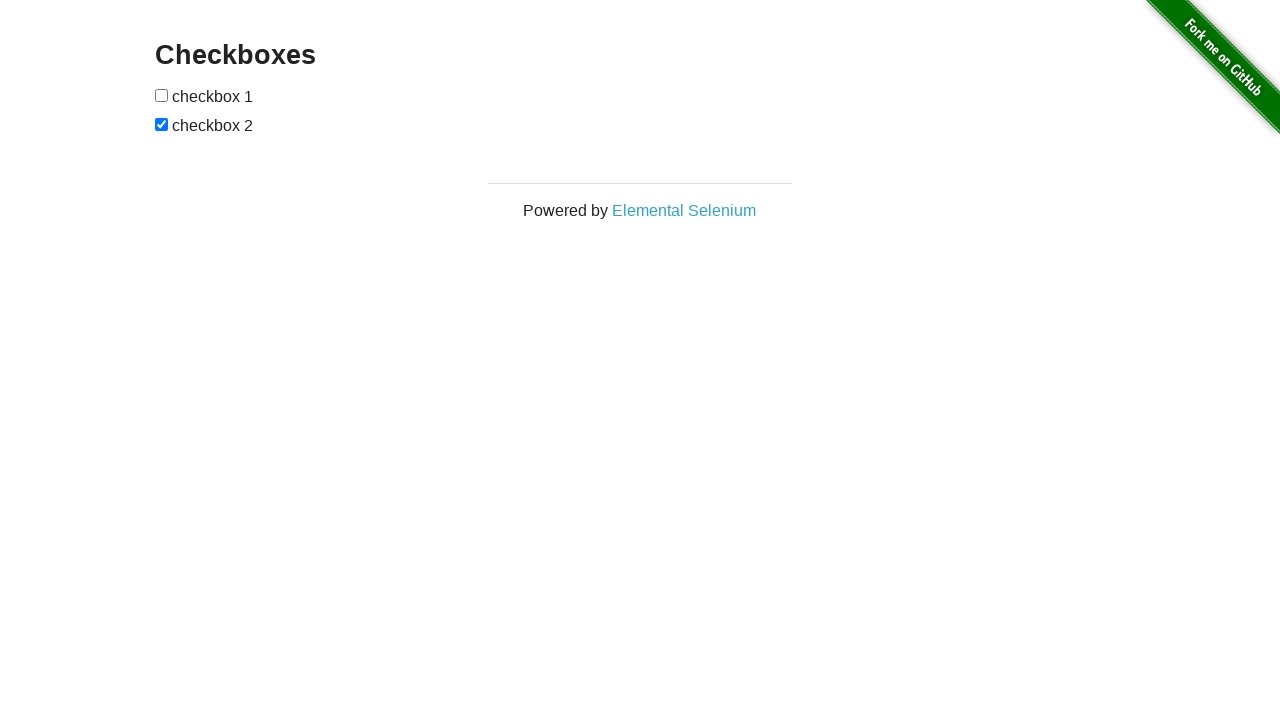

Navigated to checkboxes demo page
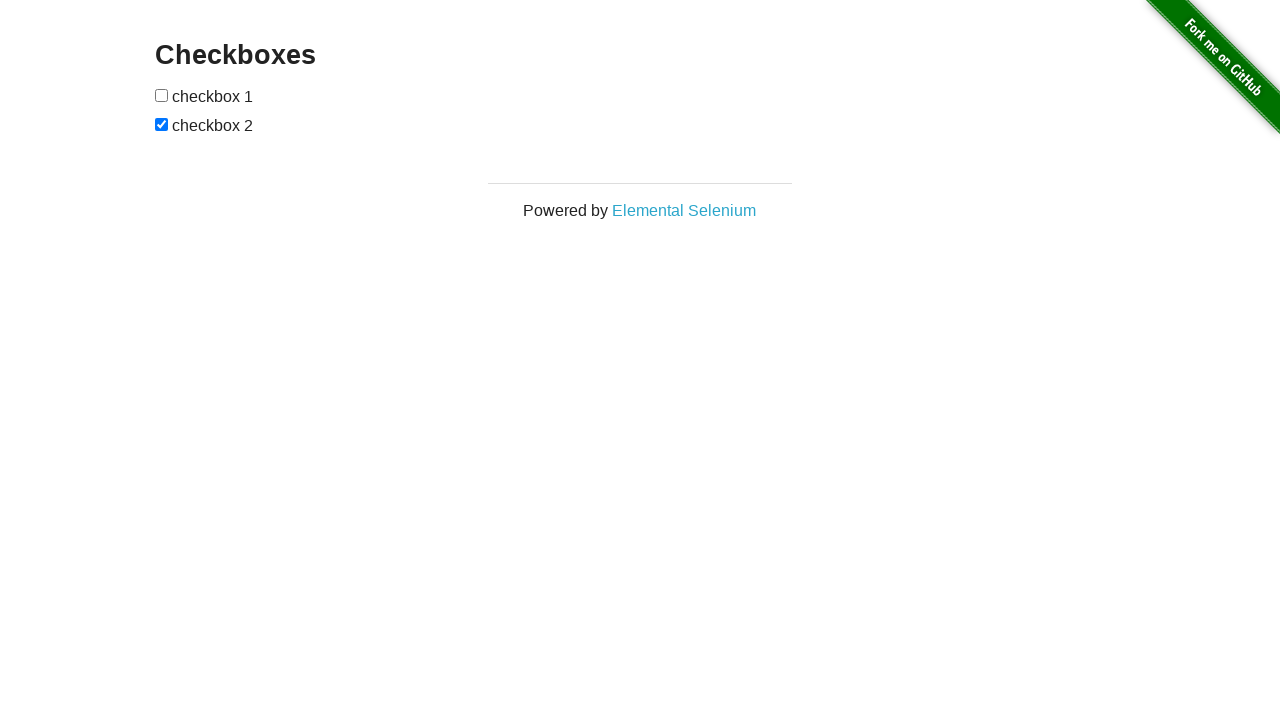

Located first checkbox element
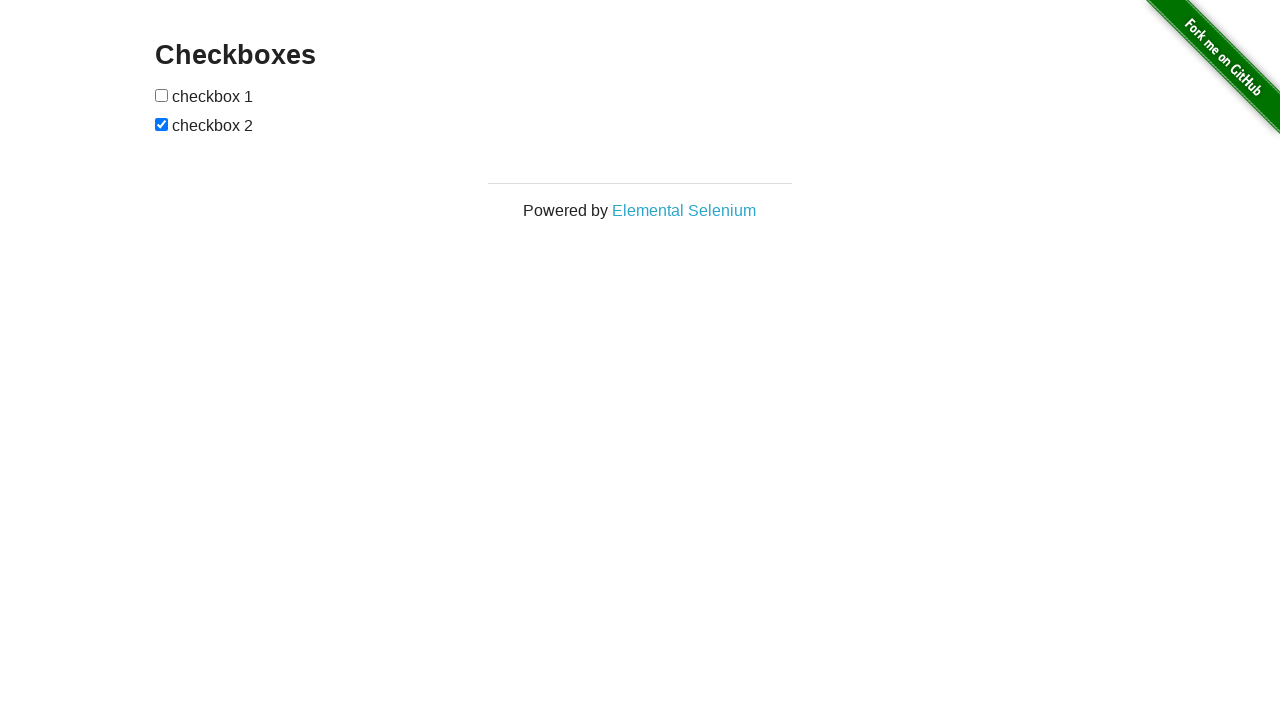

Located second checkbox element
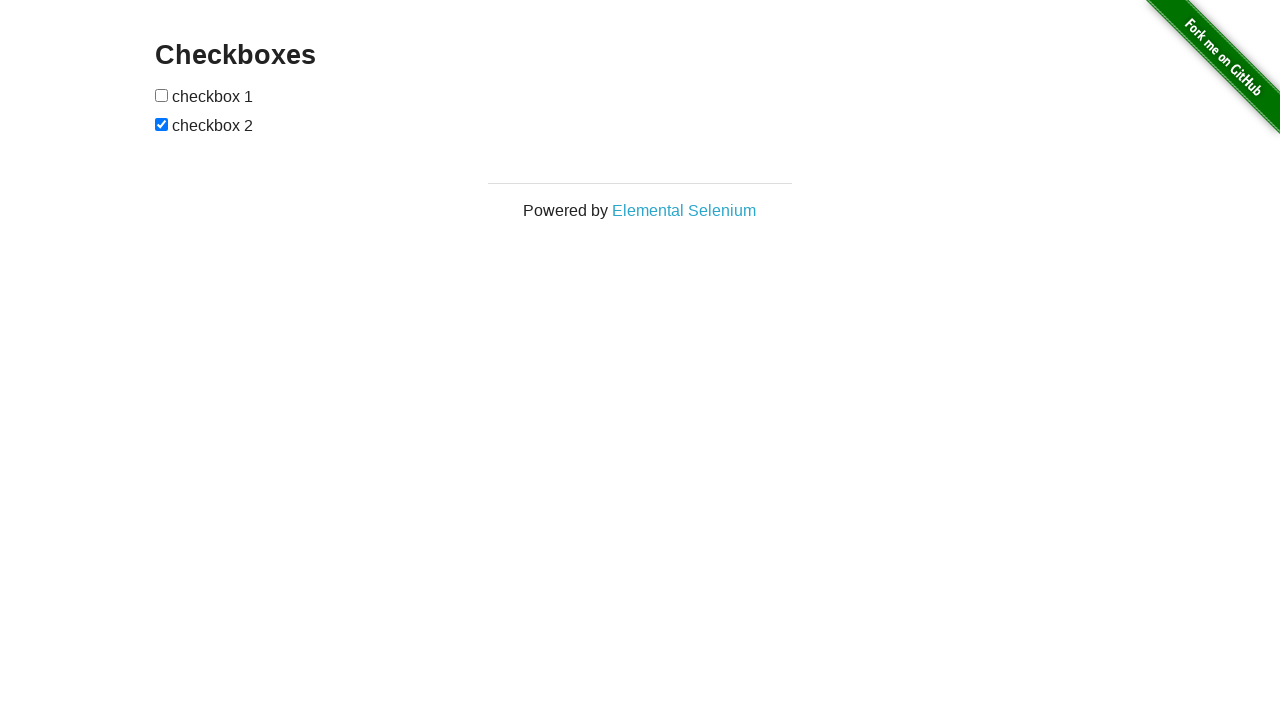

Checked first checkbox status
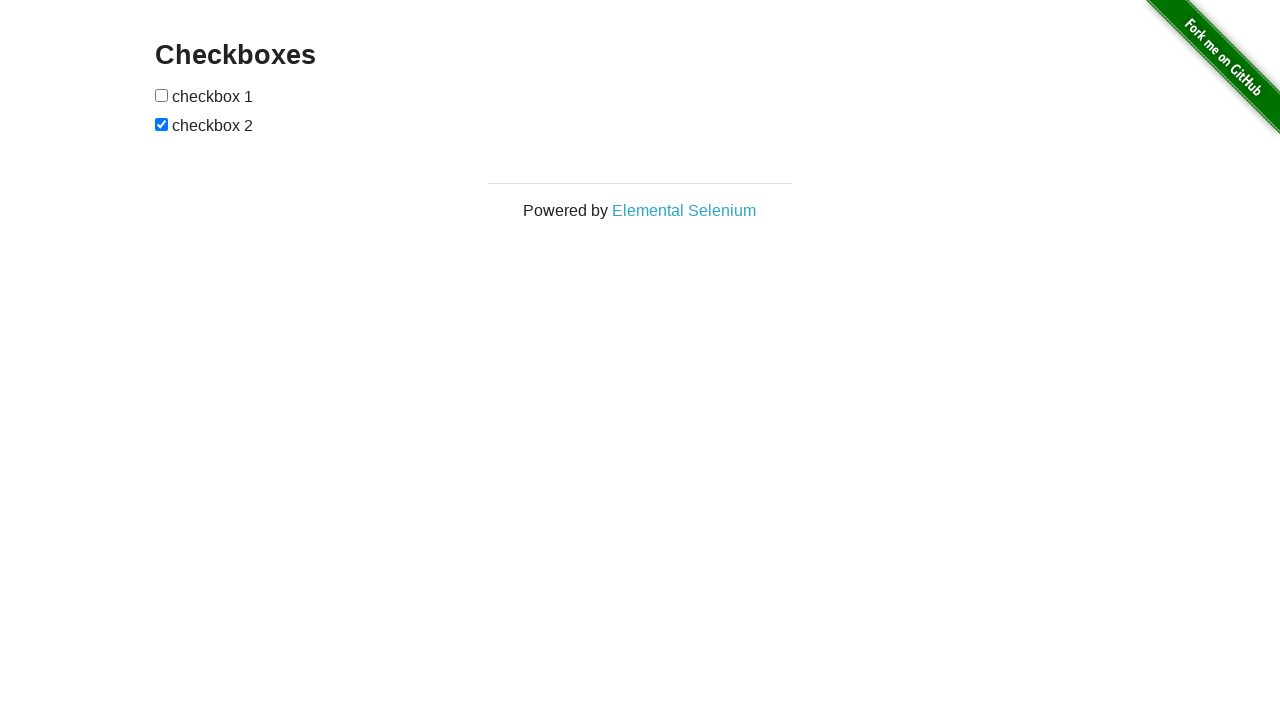

Clicked first checkbox to select it at (162, 95) on input[type='checkbox'] >> nth=0
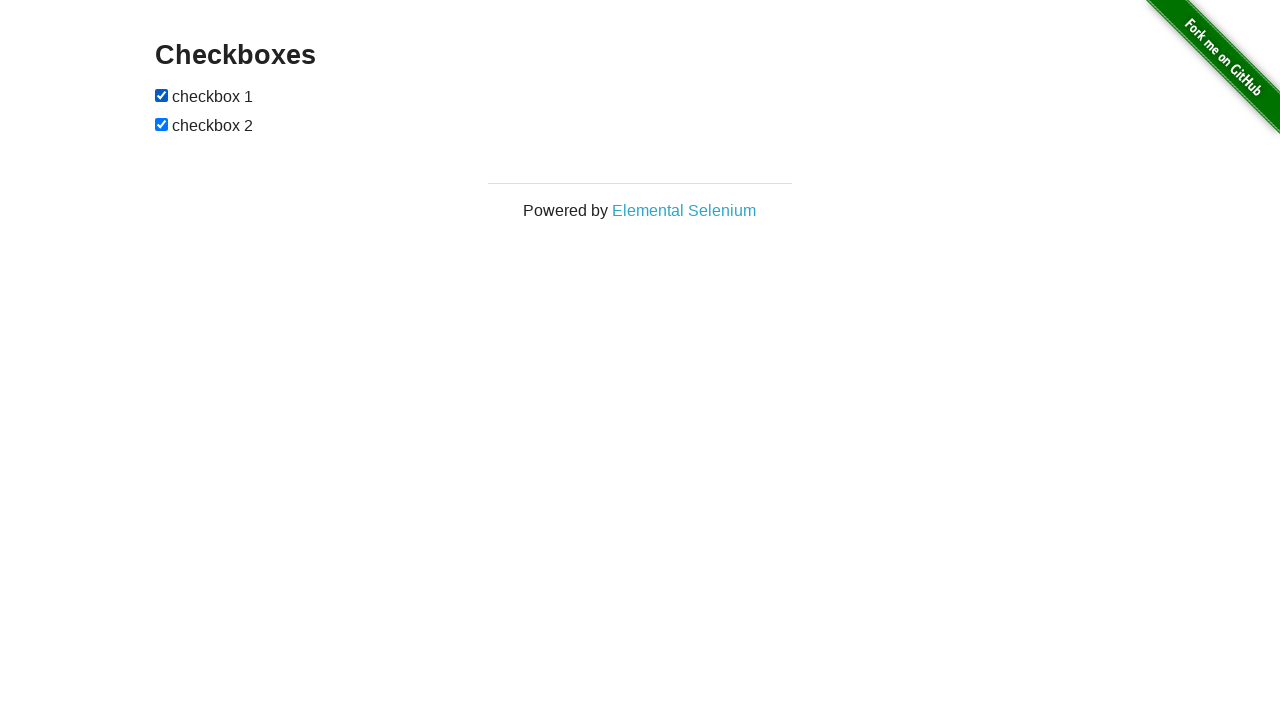

Second checkbox was already checked
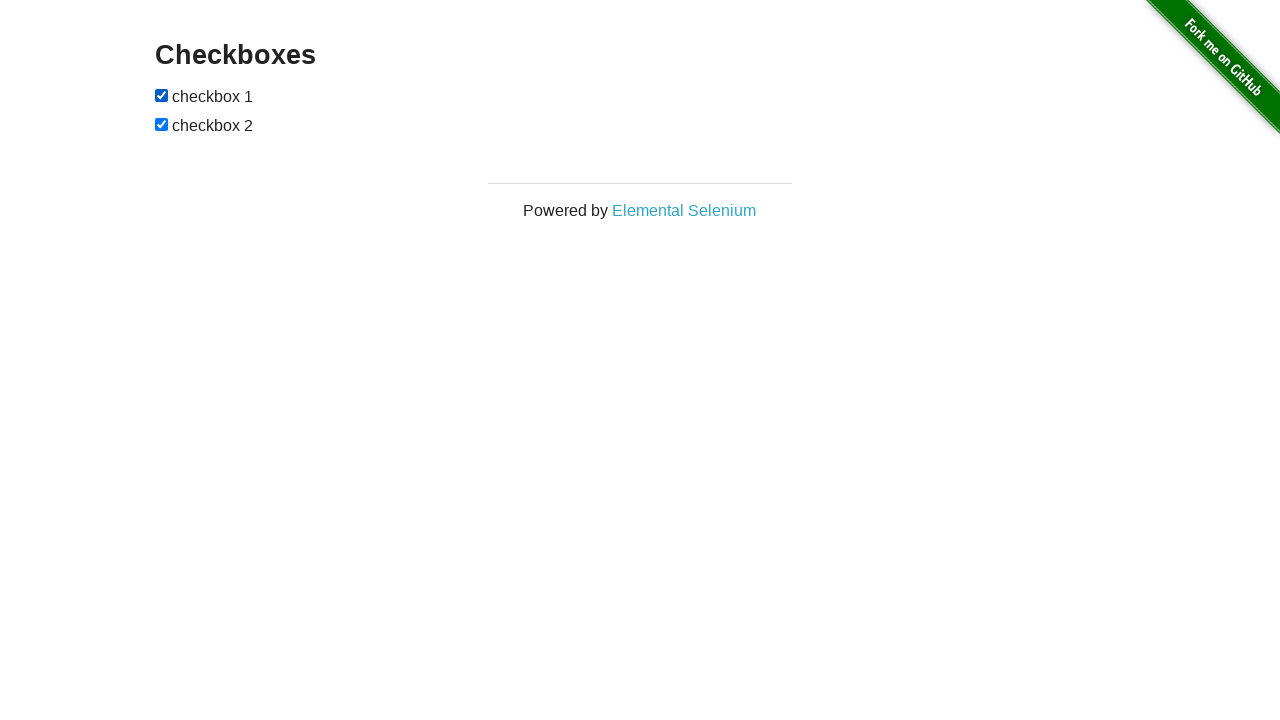

Both checkboxes are now selected
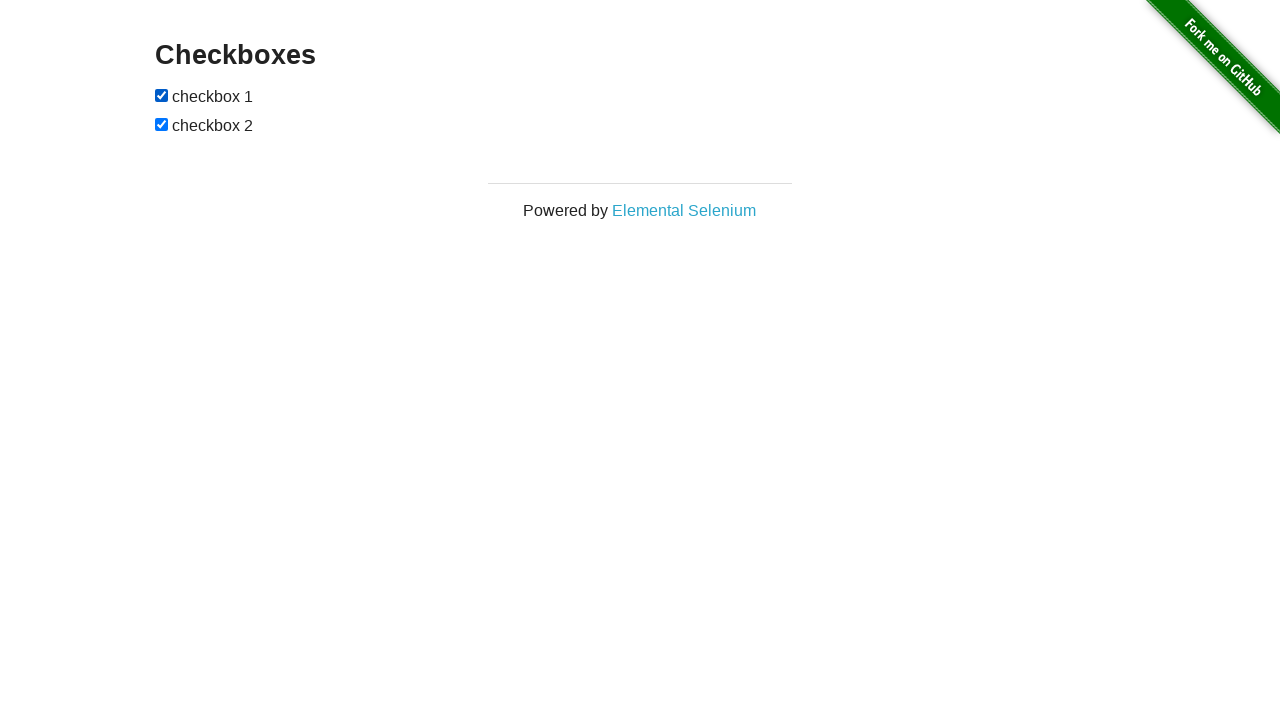

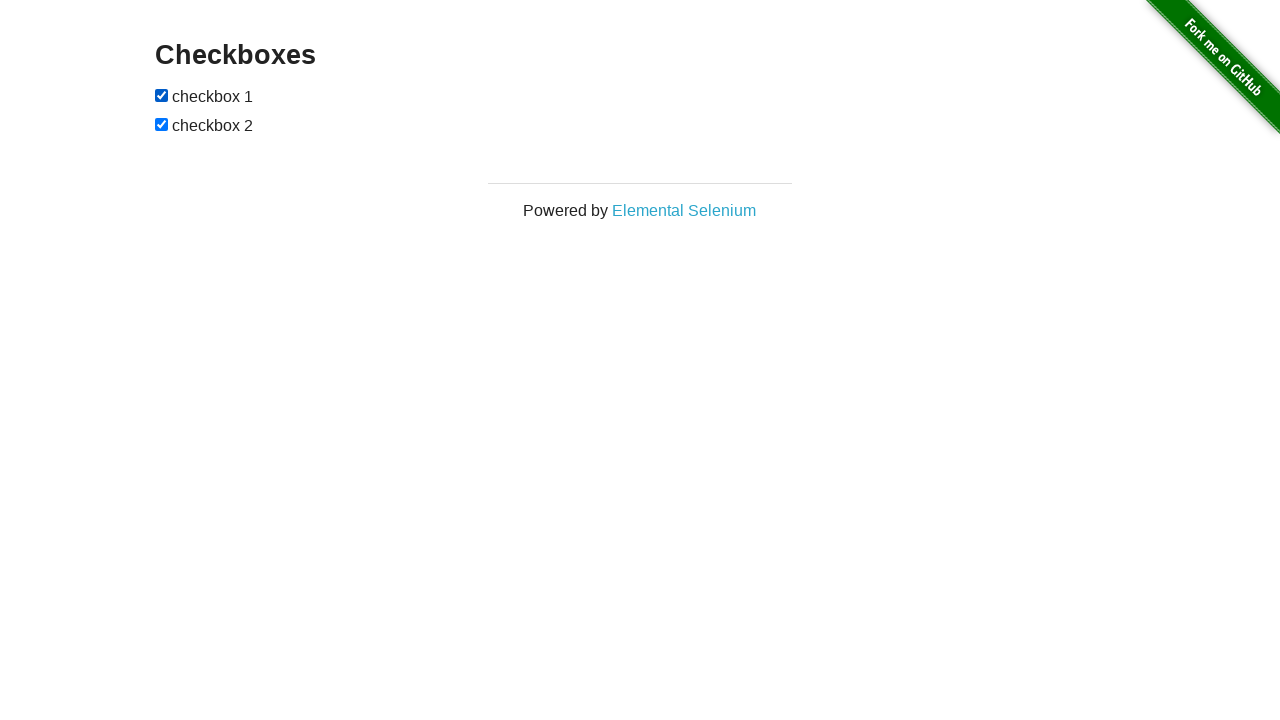